Demonstrates stale element handling by filling a form field, refreshing the page, then re-finding and filling the same field again with different data.

Starting URL: https://www.orangehrm.com/orangehrm-30-day-trial/

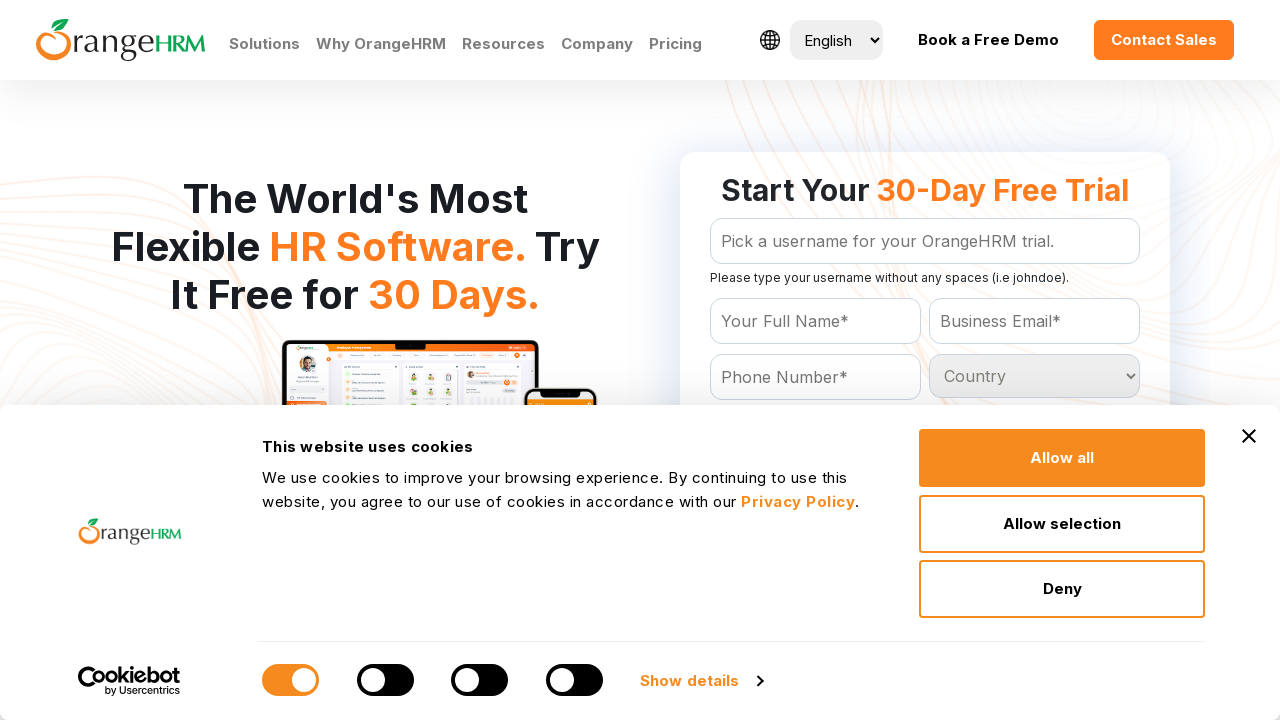

Filled subdomain field with 'sarah.wilson@example.com' on input[name='subdomain']
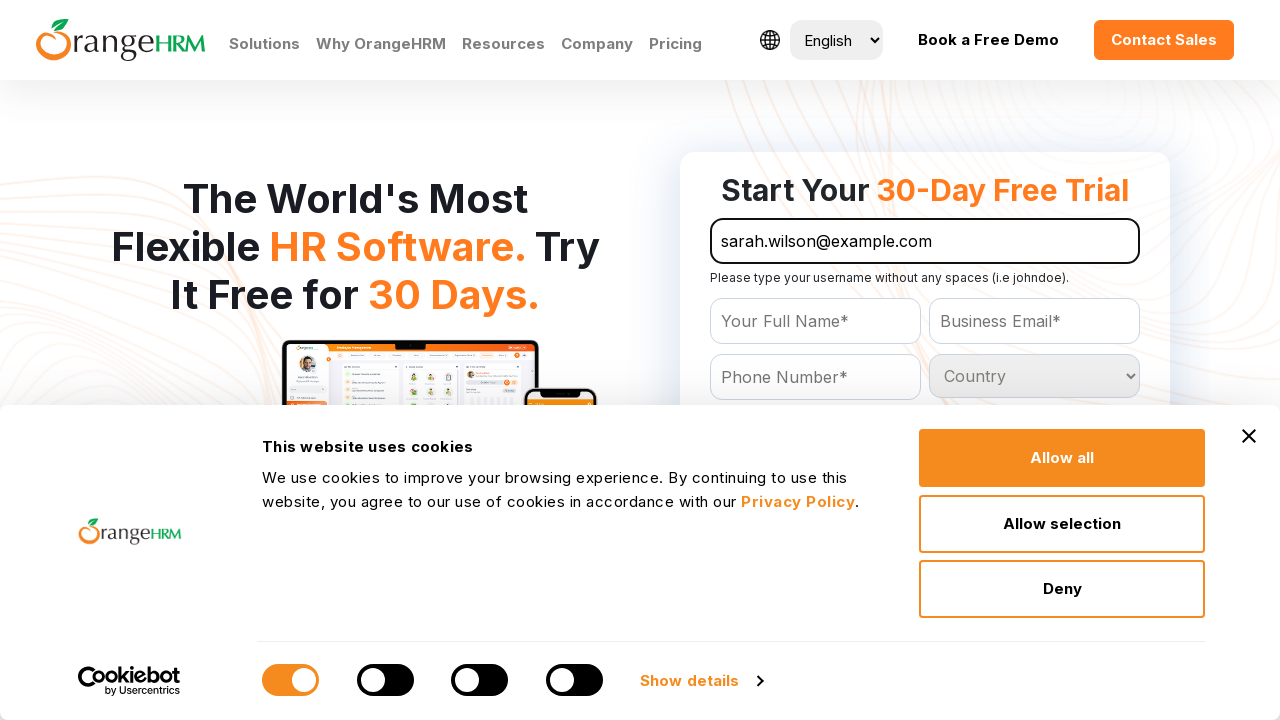

Waited 1 second before page refresh
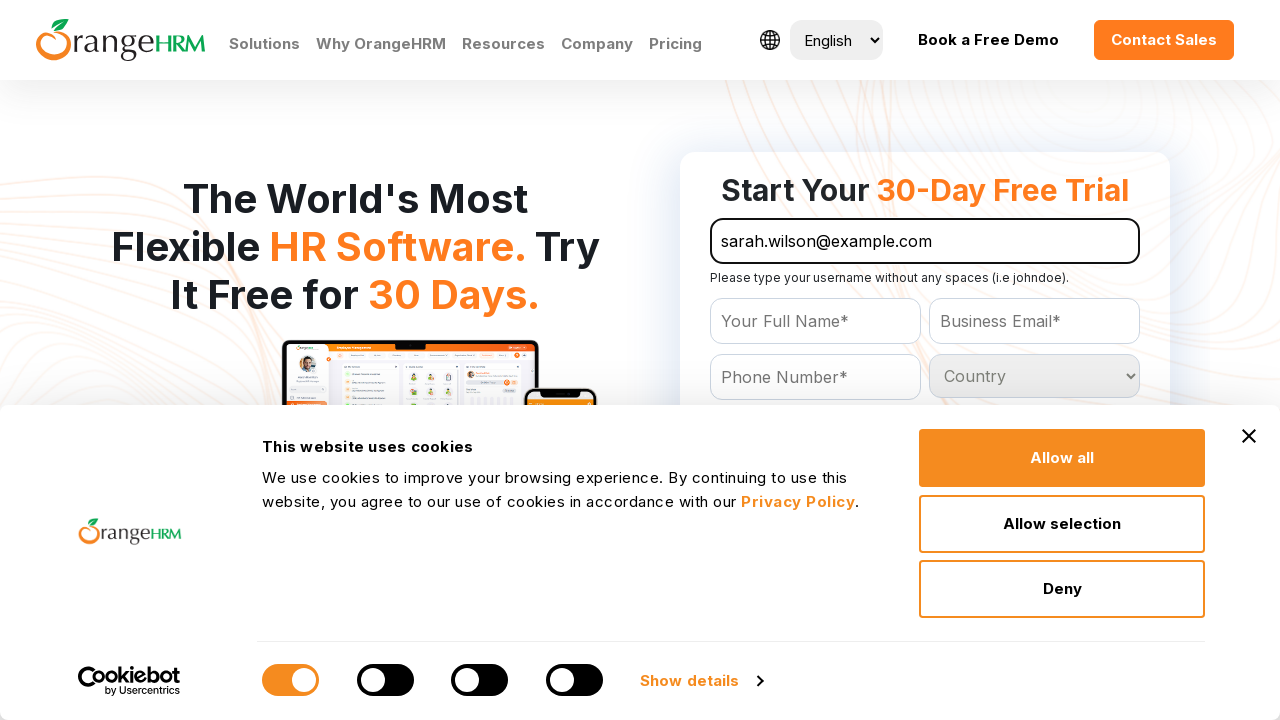

Refreshed the page
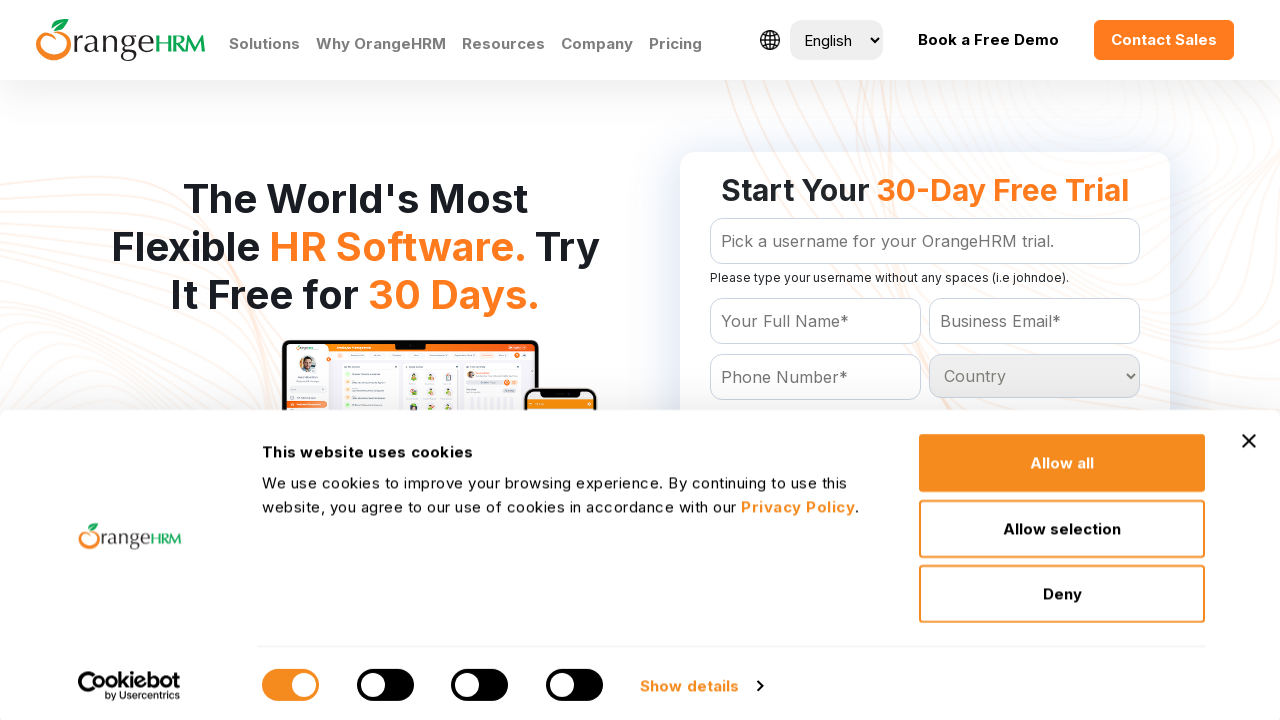

Waited for subdomain field to be available after page reload
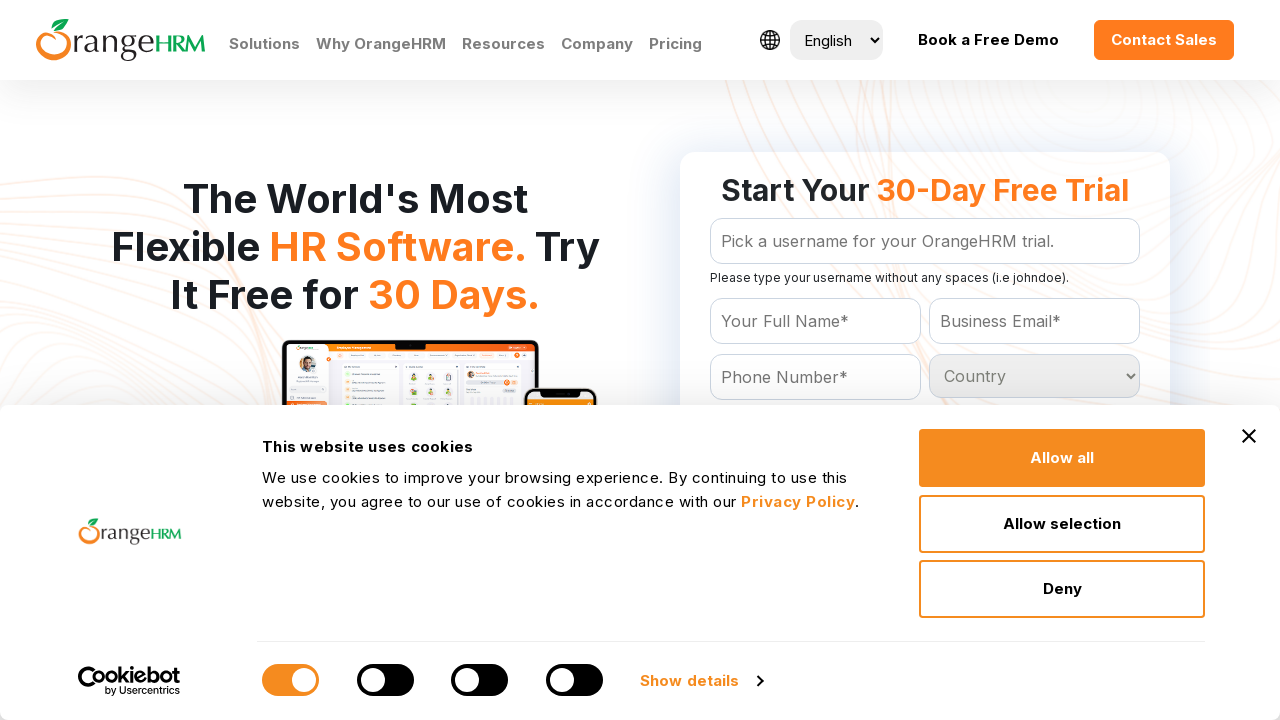

Filled subdomain field with 'michael.chen@example.com' after refresh (demonstrating stale element handling) on input[name='subdomain']
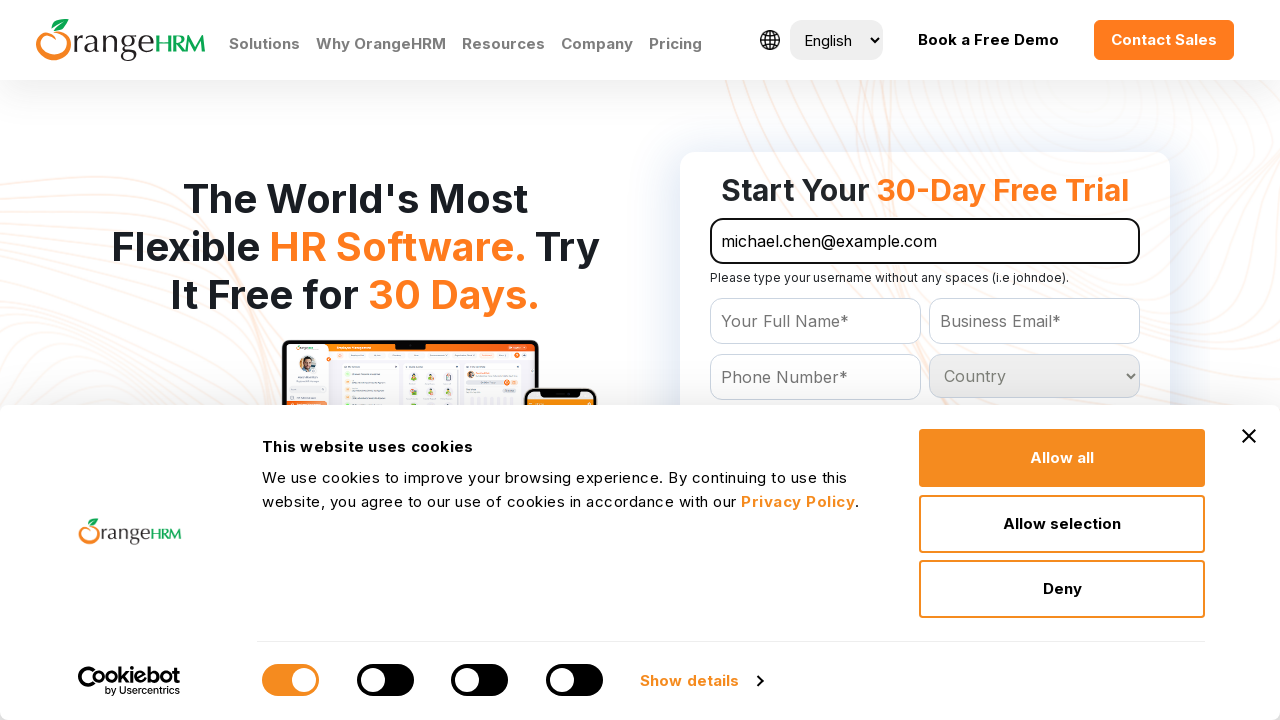

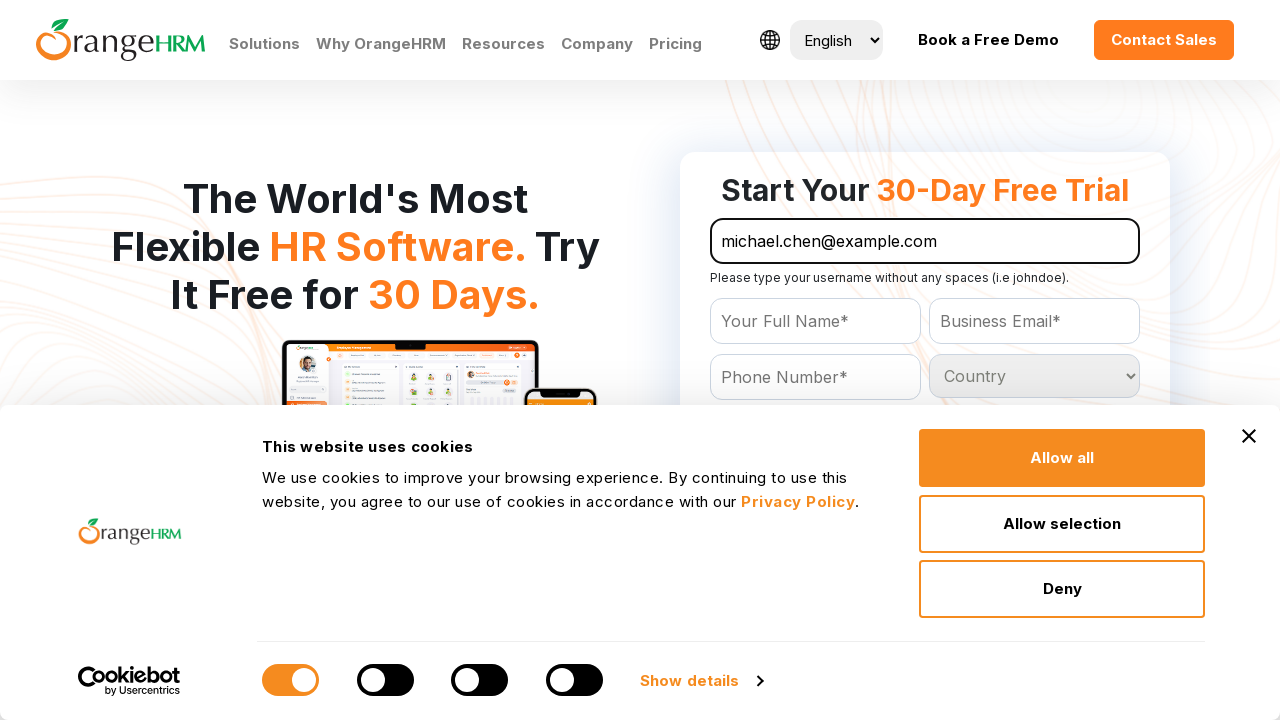